Gets all dropdown values and selects the first option from the country dropdown

Starting URL: https://testautomationpractice.blogspot.com/

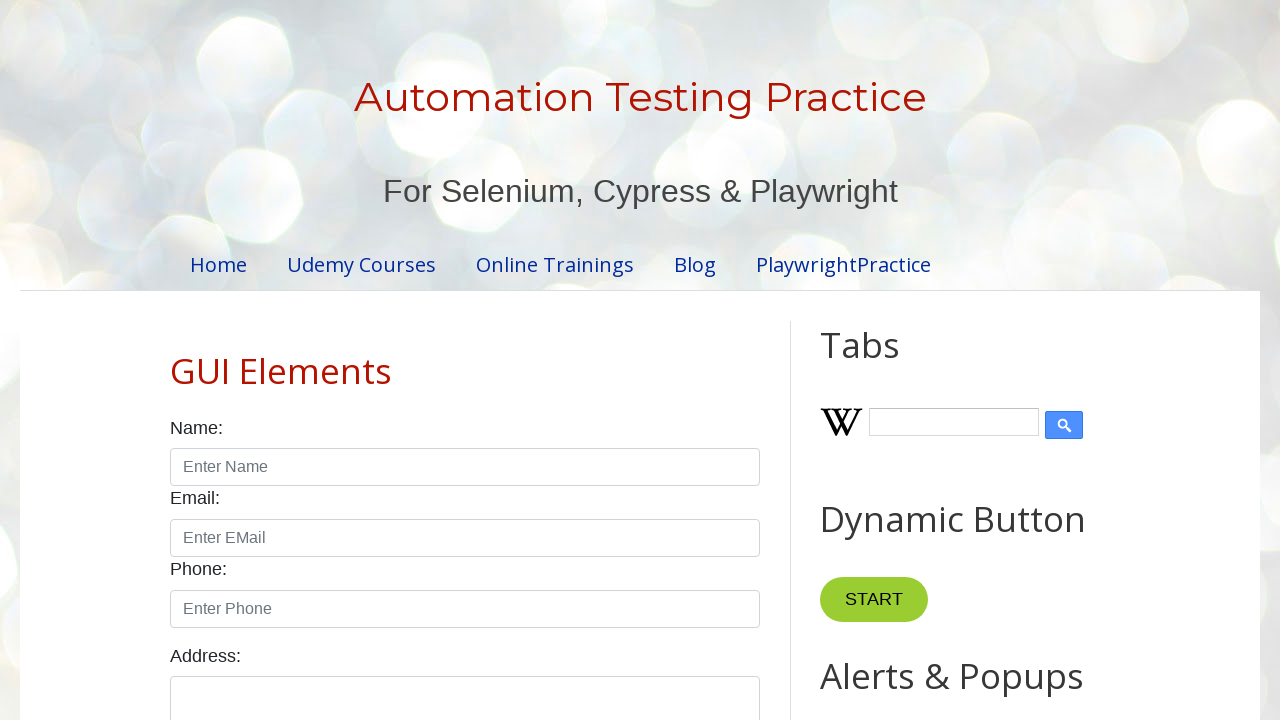

Navigated to test automation practice website
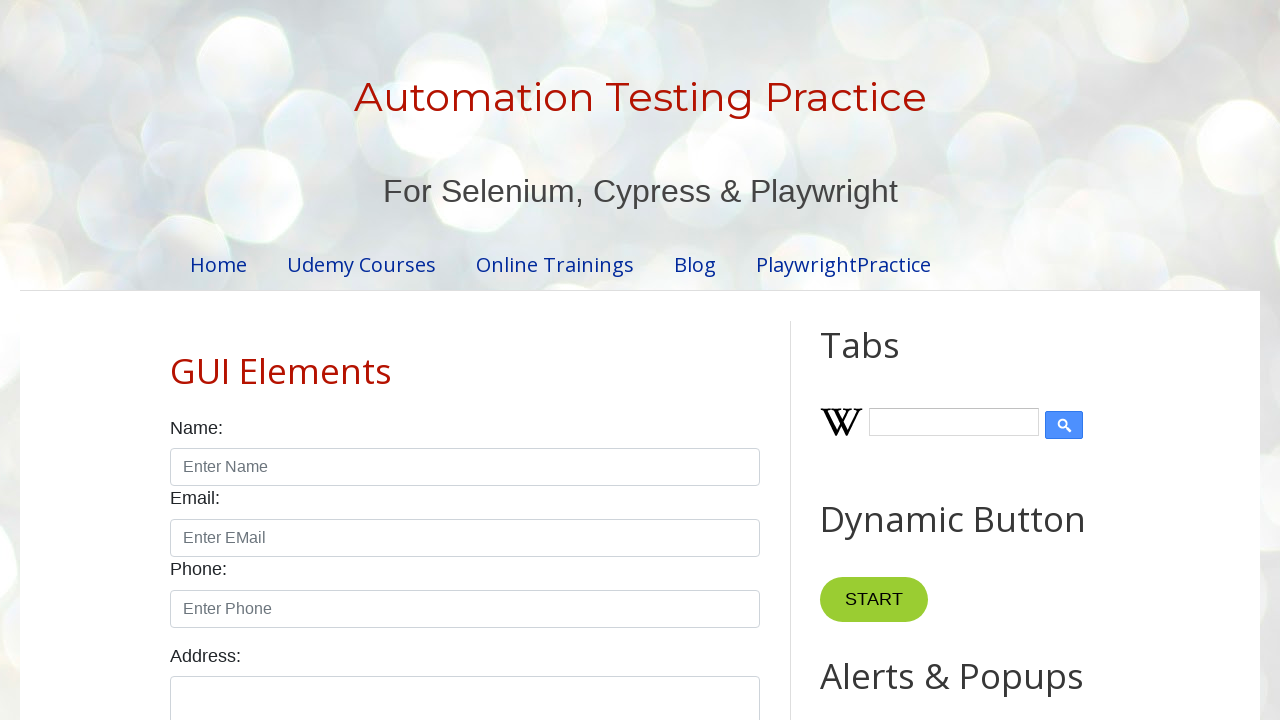

Retrieved all country dropdown option texts
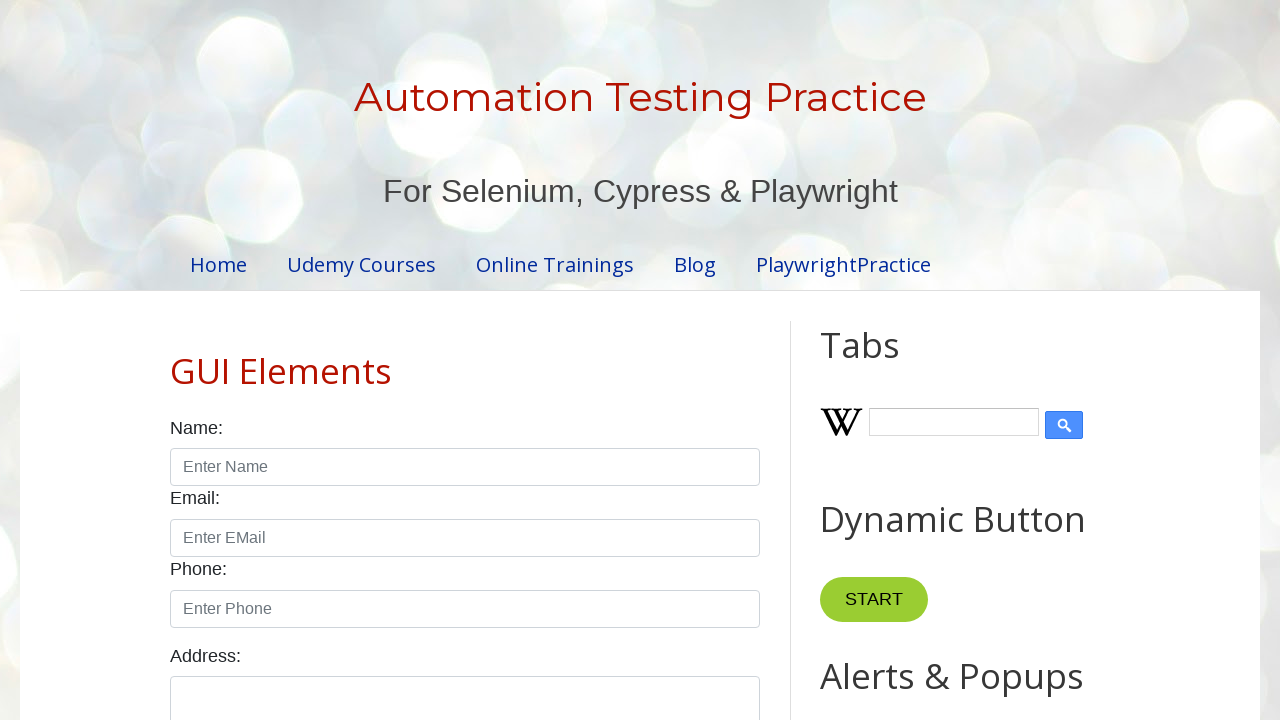

Extracted first dropdown value: 'Canada'
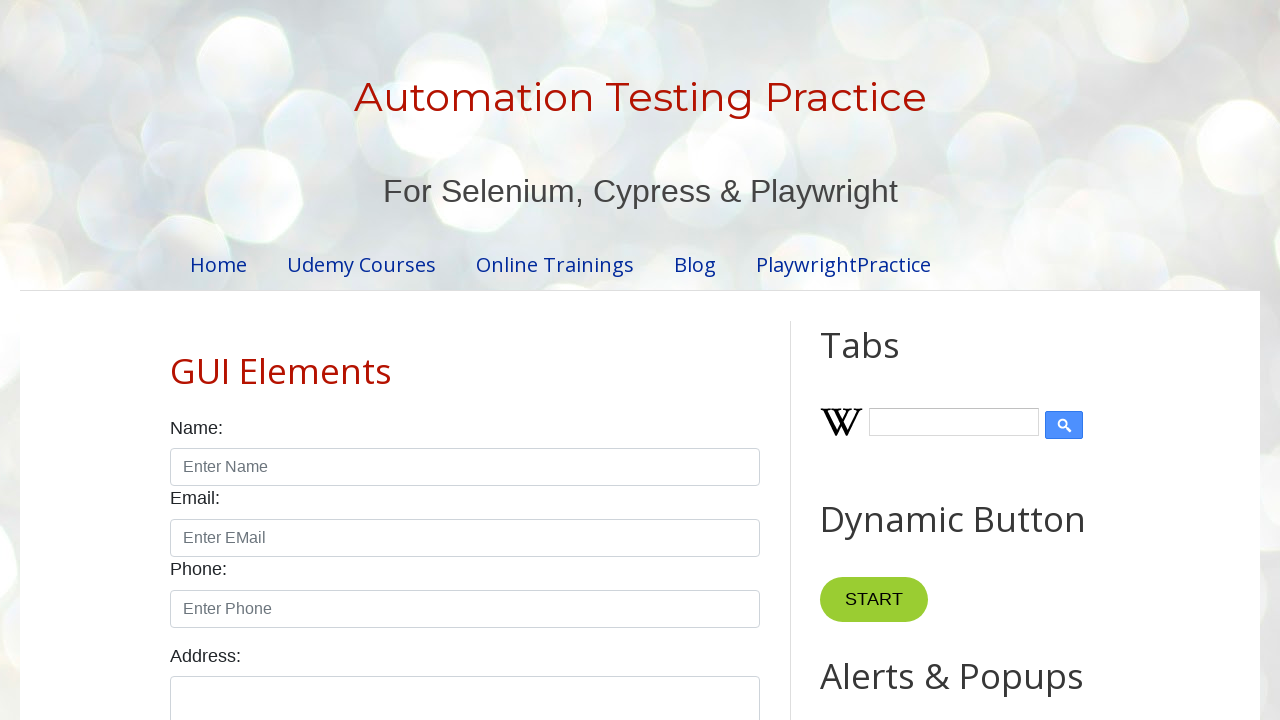

Selected country dropdown option: 'Canada' on select#country
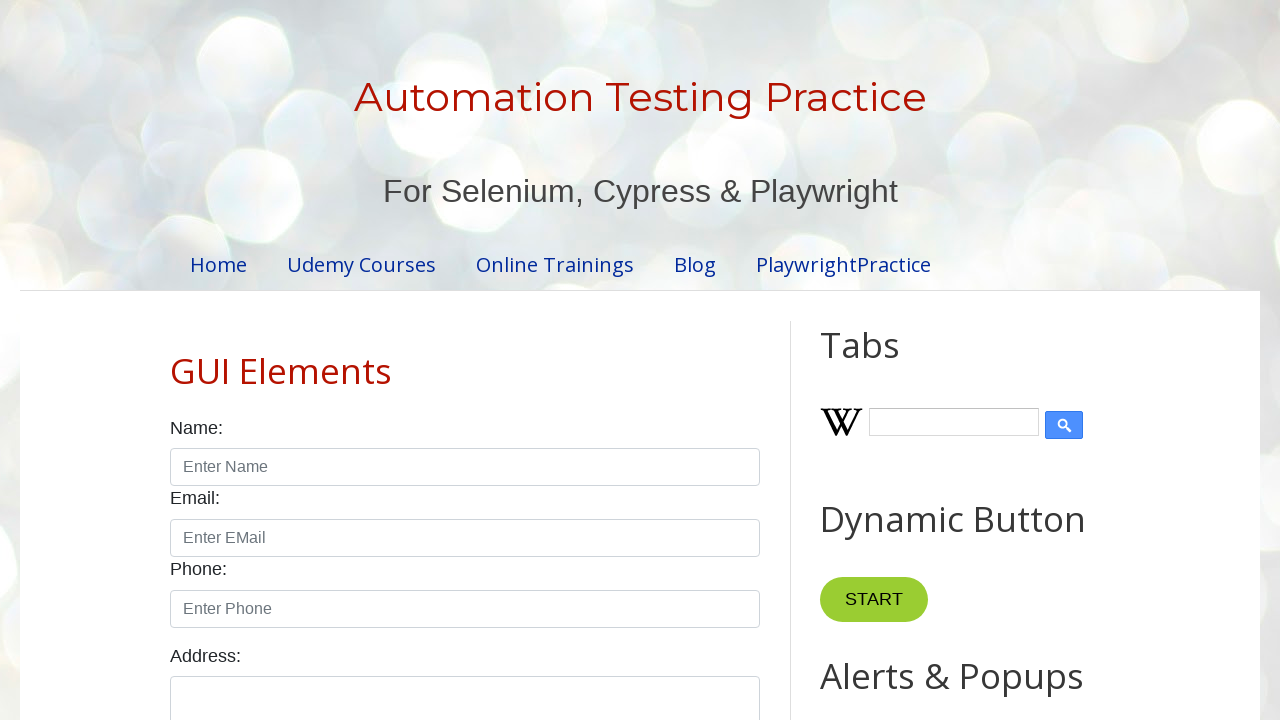

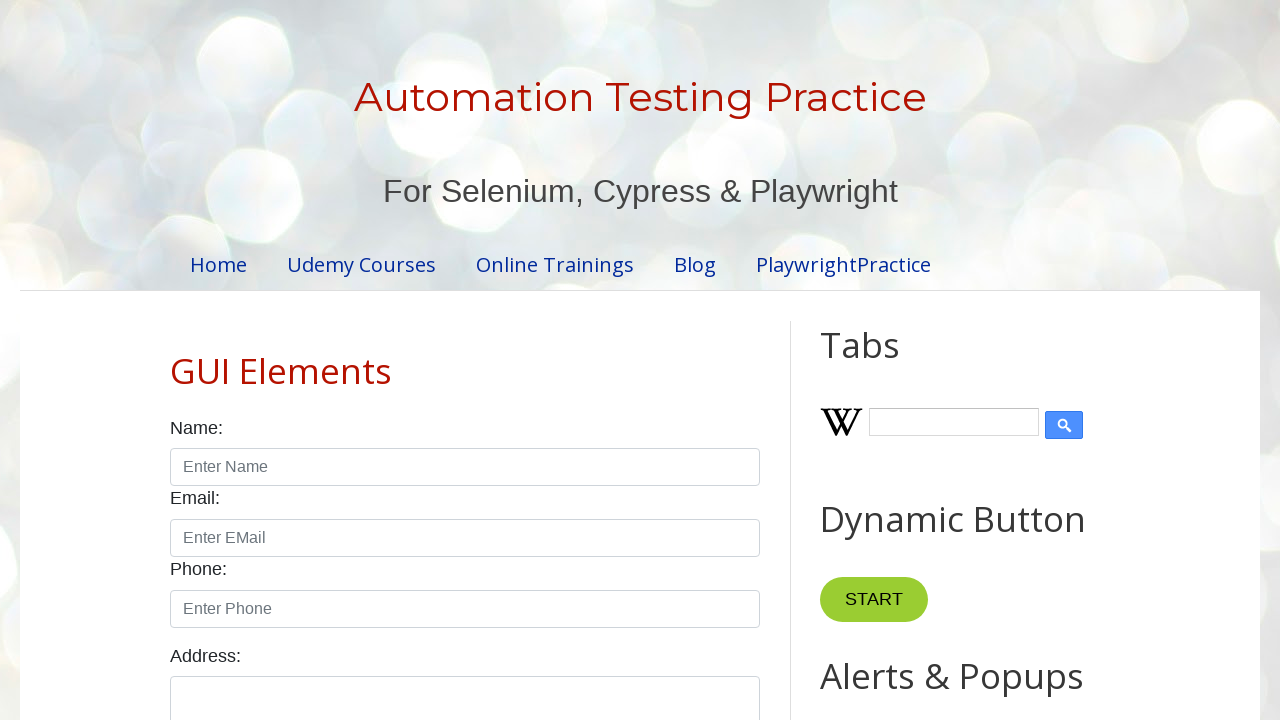